Tests JavaScript alert acceptance by clicking on JS Alert button, verifying alert text, and accepting it

Starting URL: https://the-internet.herokuapp.com/javascript_alerts

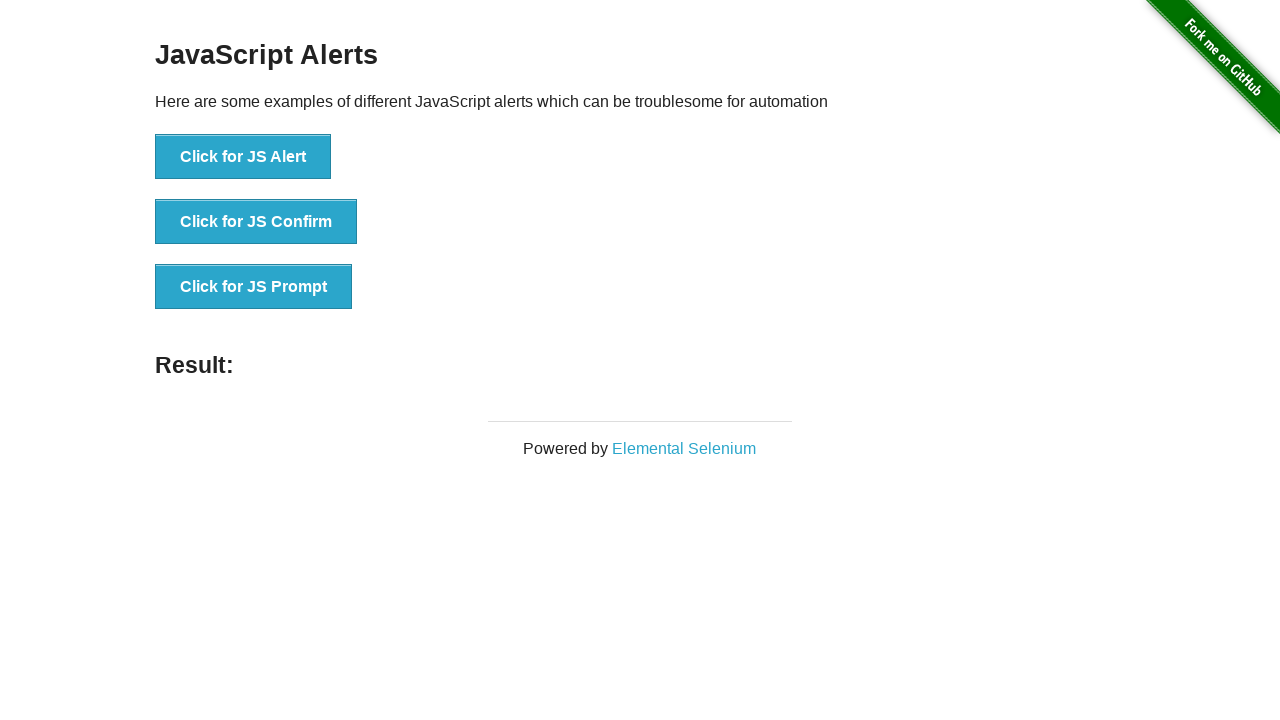

Clicked on JS Alert button at (243, 157) on xpath=//button[.='Click for JS Alert']
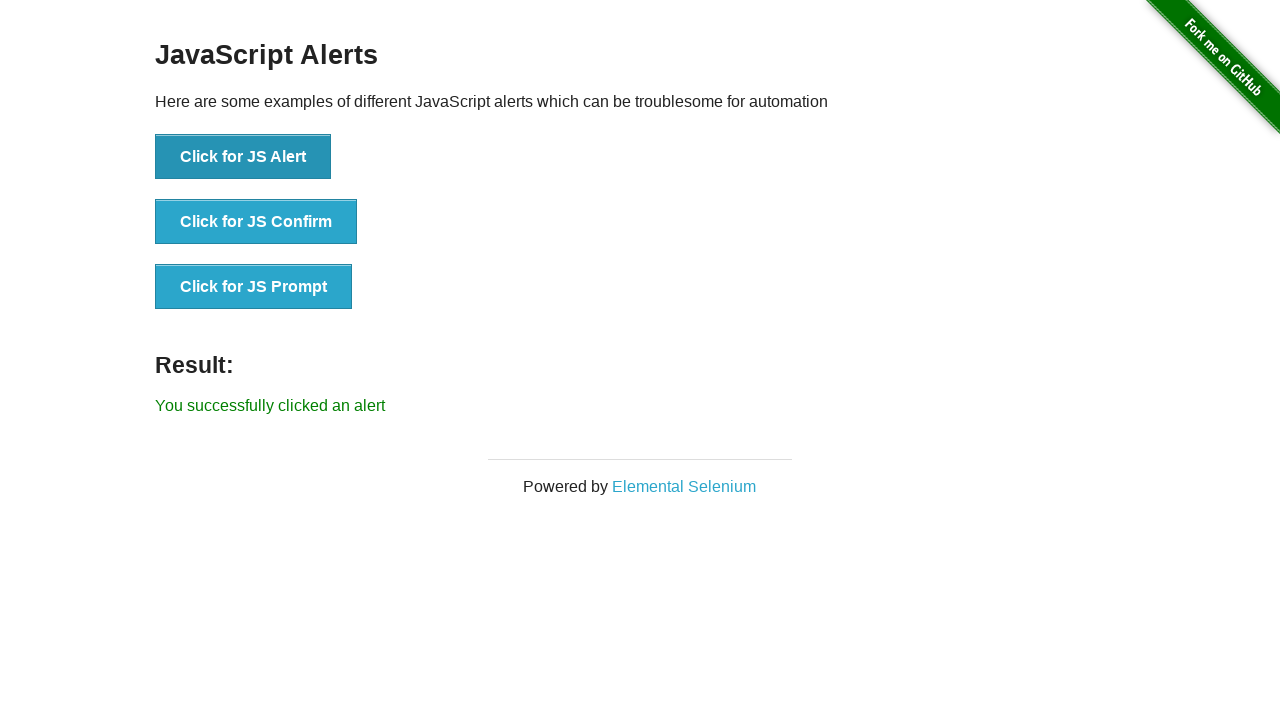

Set up dialog handler to accept alerts
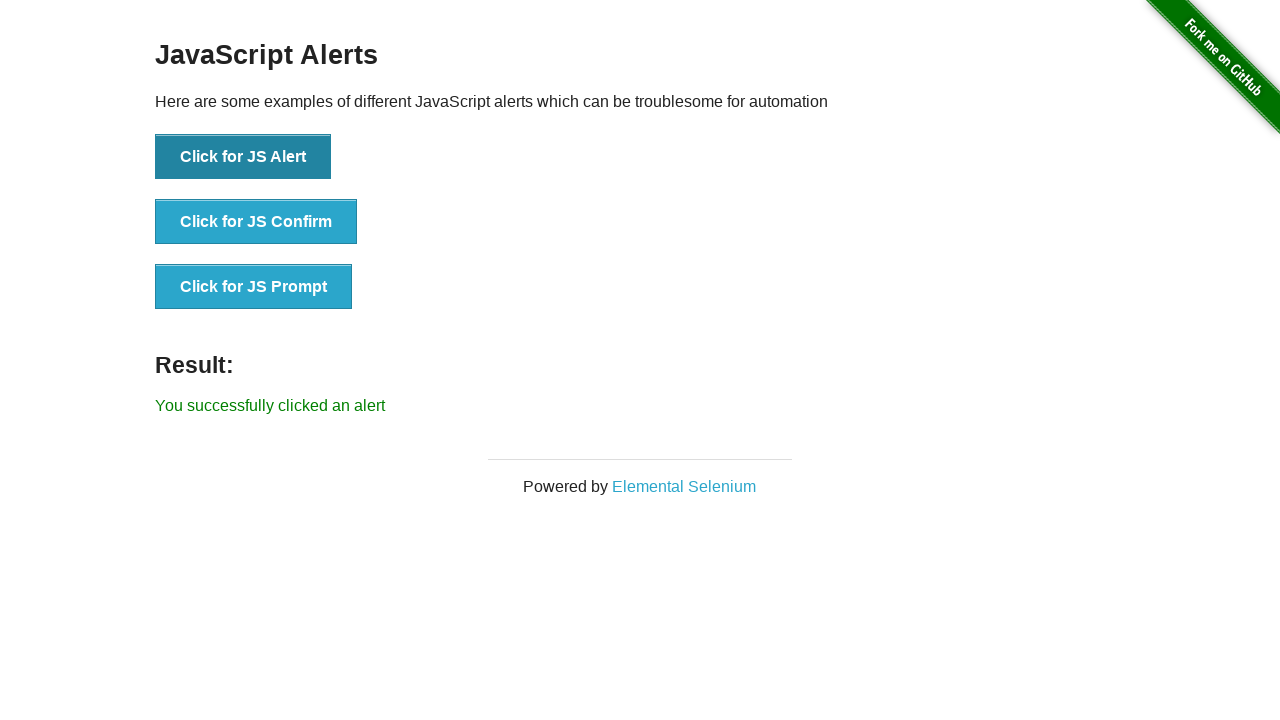

Alert was accepted and result message appeared
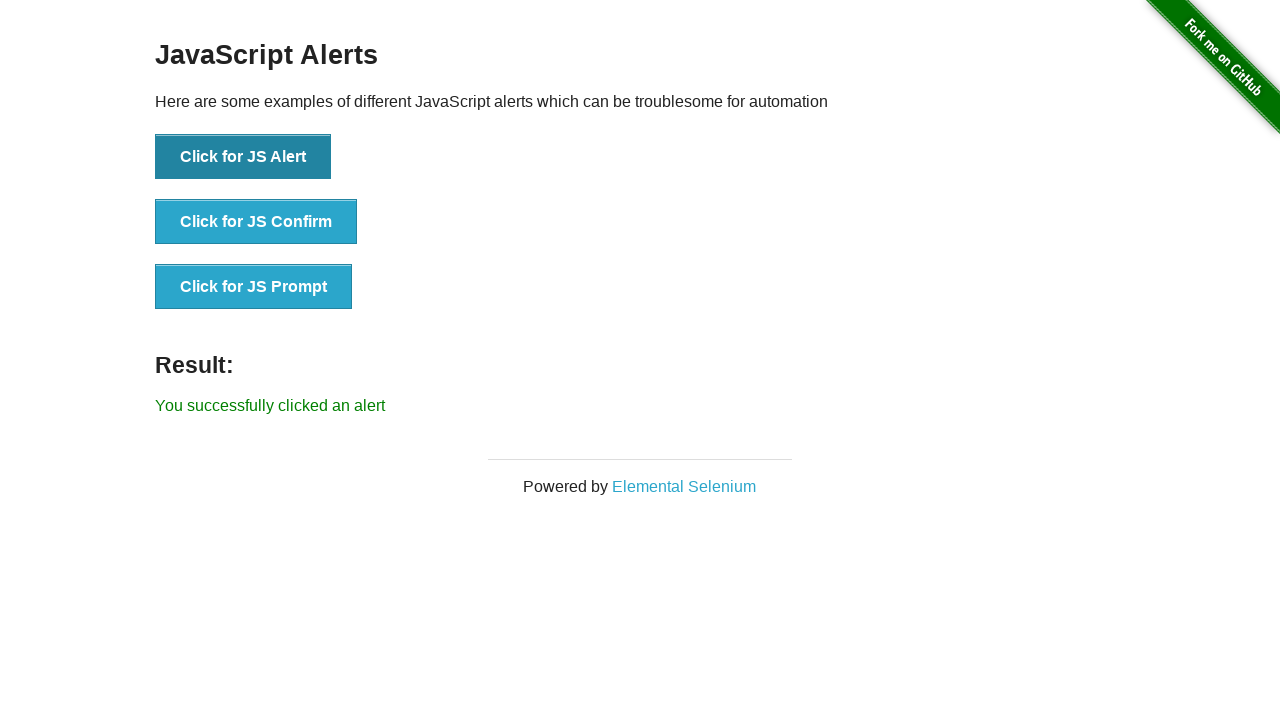

Retrieved result message text
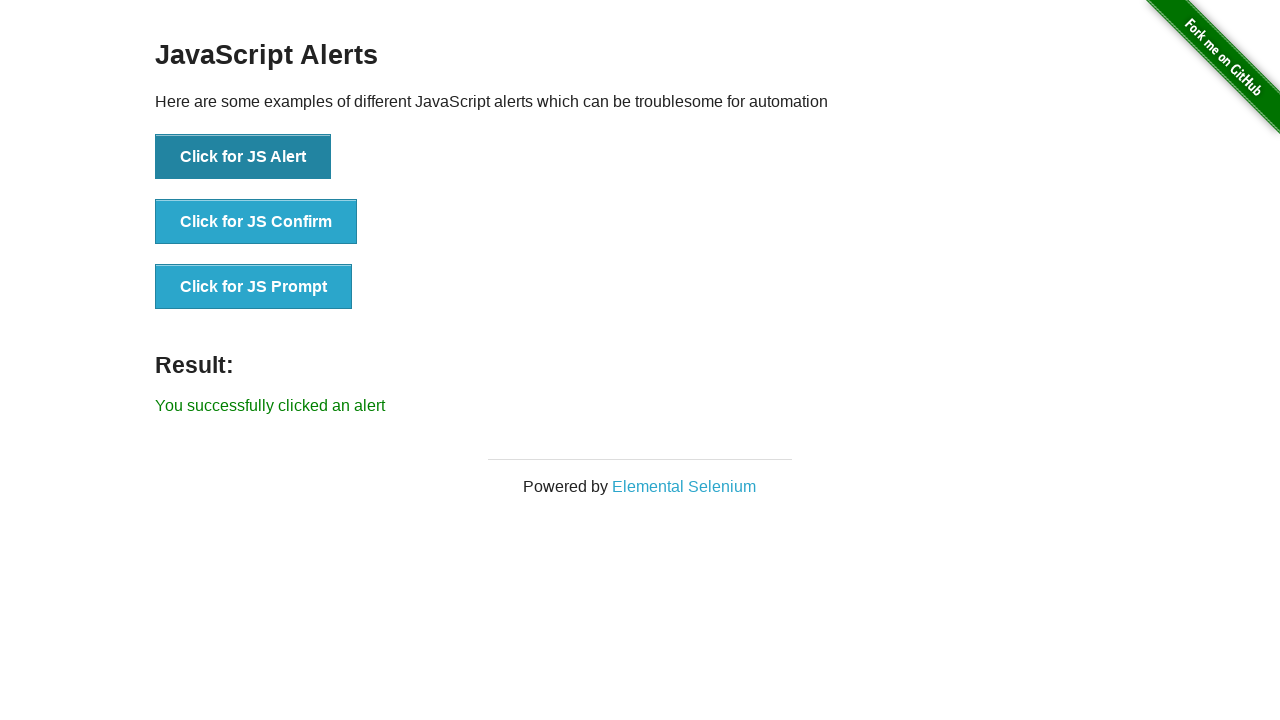

Verified result message equals 'You successfully clicked an alert'
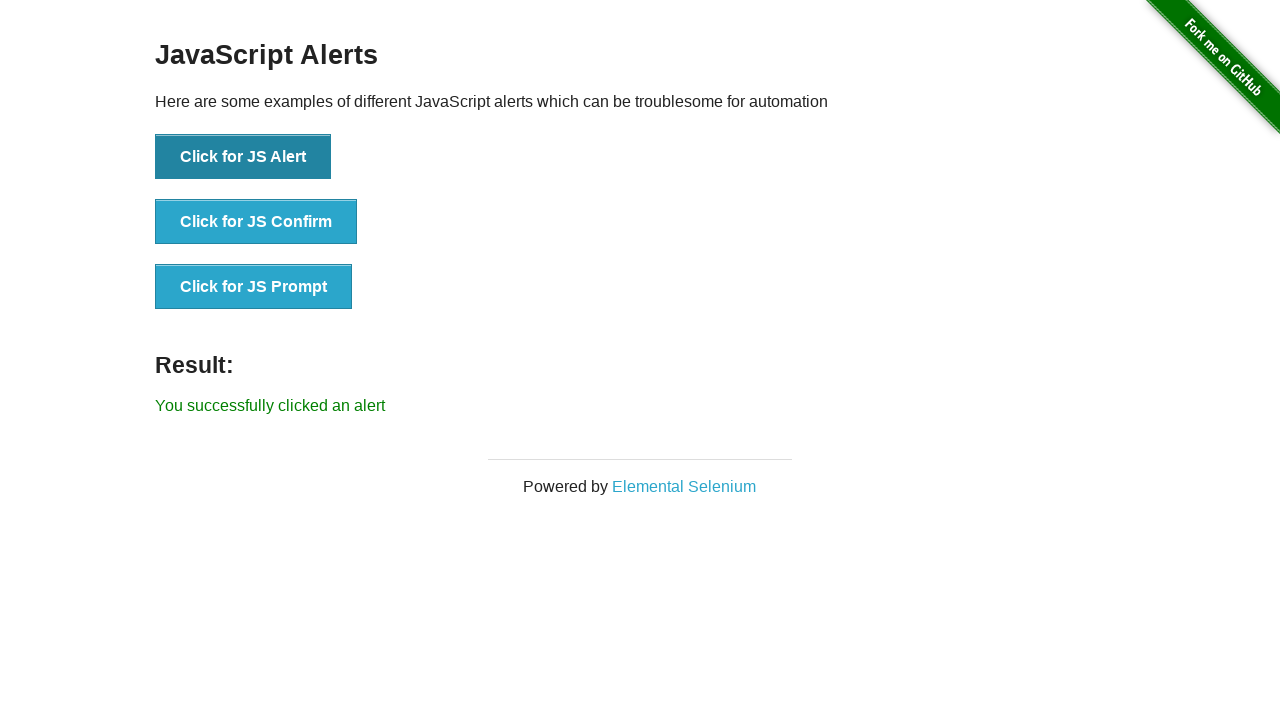

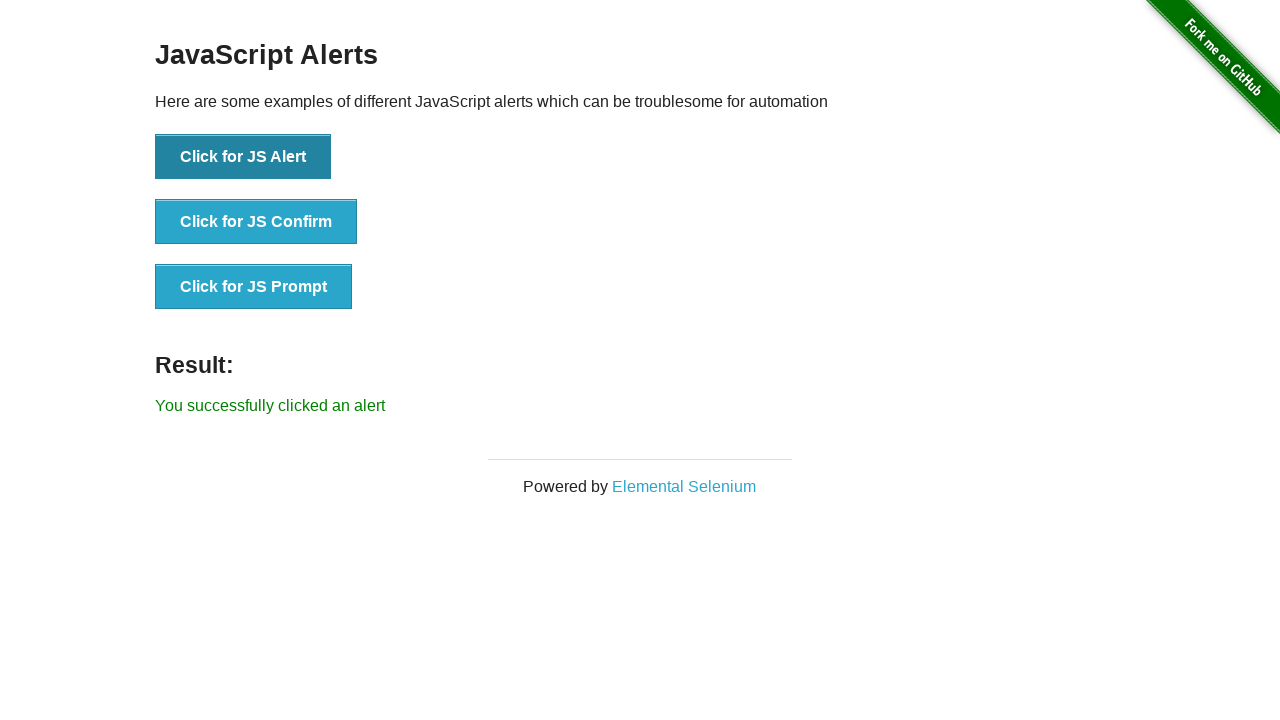